Tests handling of stale element reference by clicking on a checkbox link, refreshing the page, and re-locating the element

Starting URL: https://testcenter.techproeducation.com/

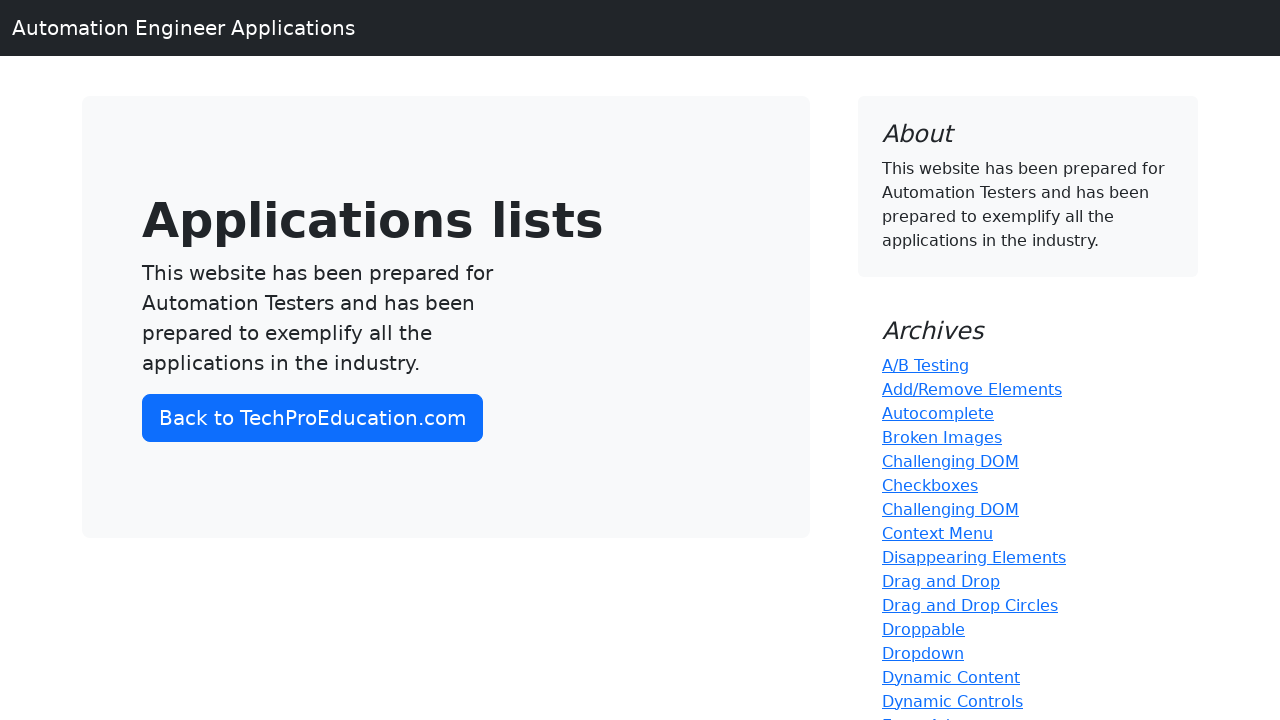

Located checkboxes link element
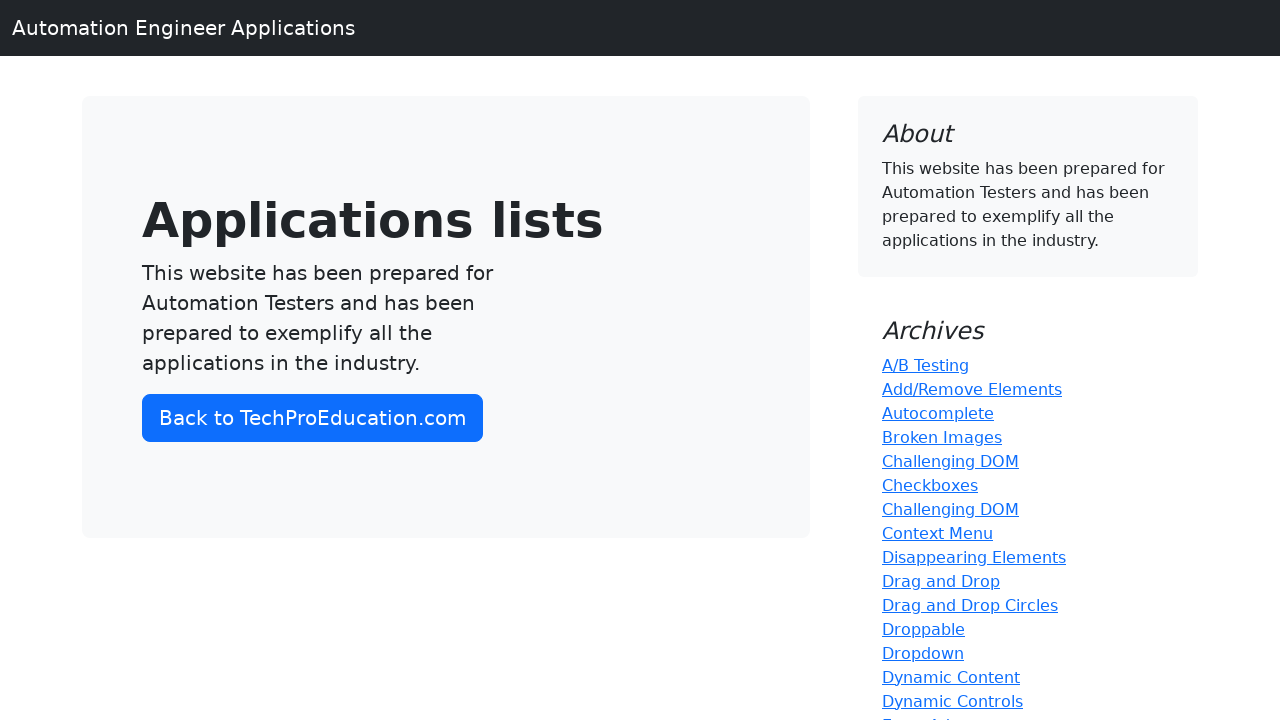

Refreshed the page to make element reference stale
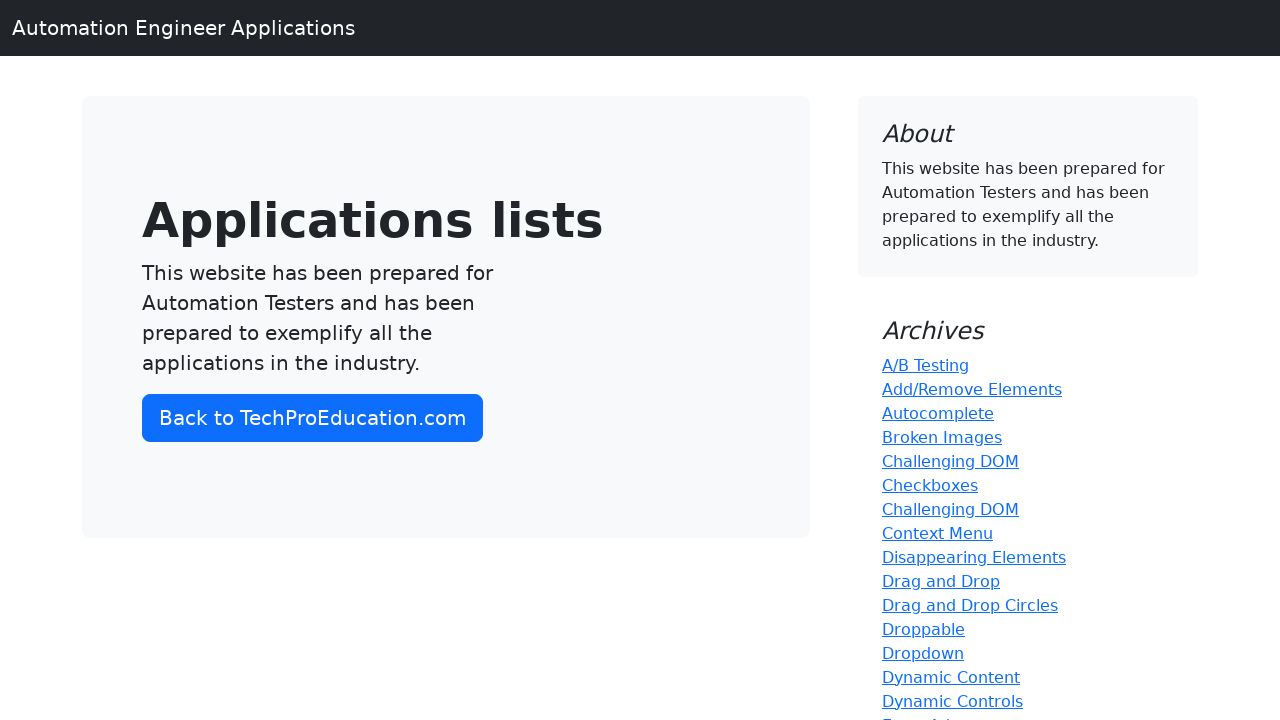

Clicked checkboxes link after re-locating to avoid stale reference at (930, 485) on a:has-text('Checkboxes')
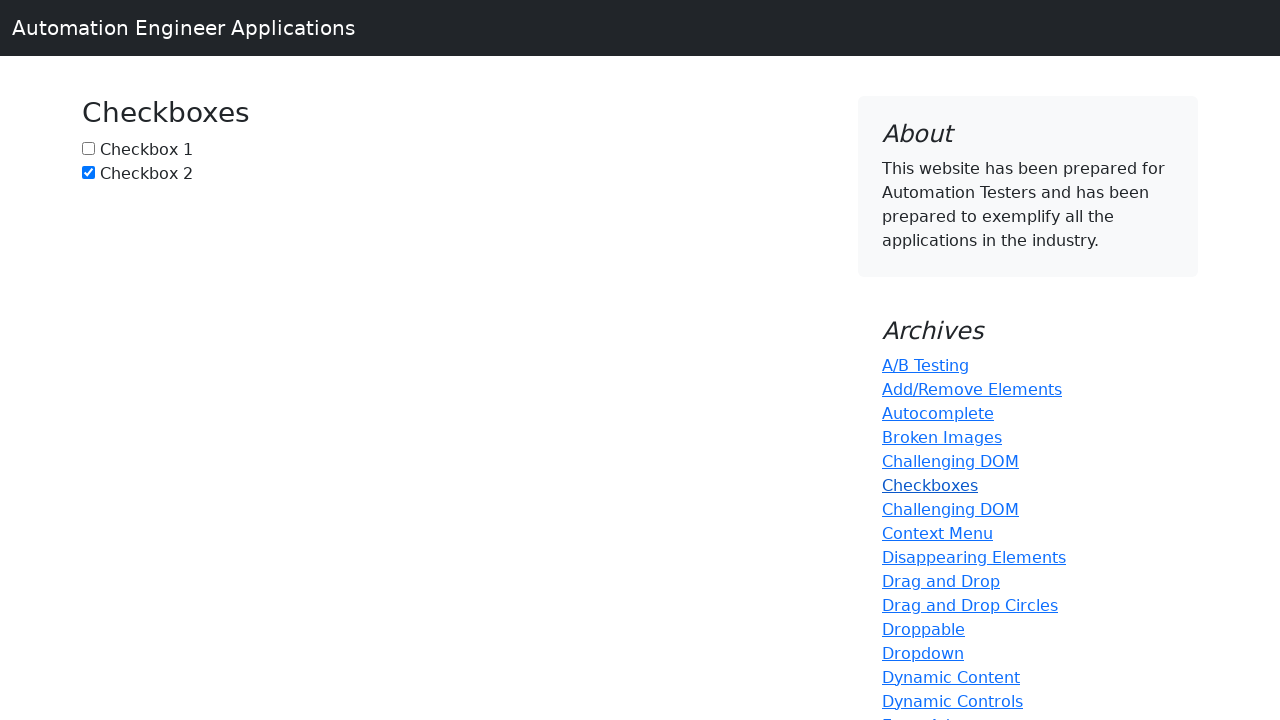

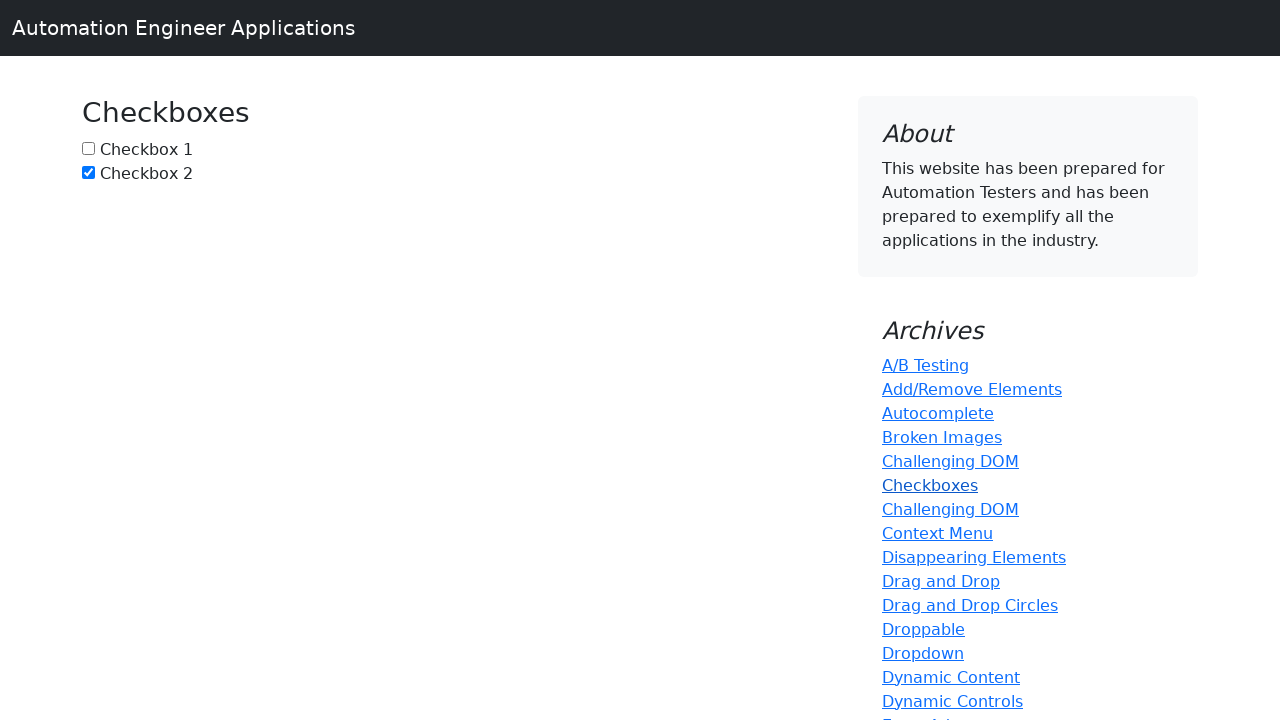